Tests page scrolling functionality by scrolling to the bottom of the page and then scrolling back to the top

Starting URL: http://www.dsinnovators.com

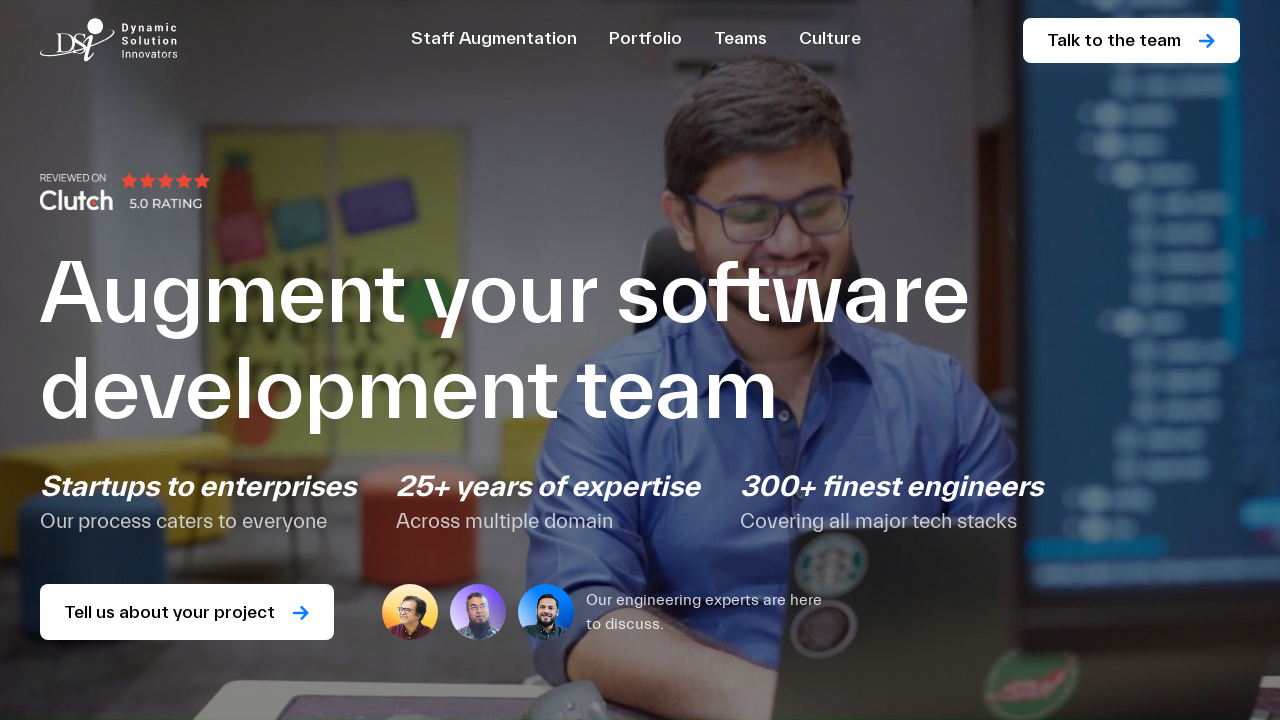

Page loaded and DOM content ready
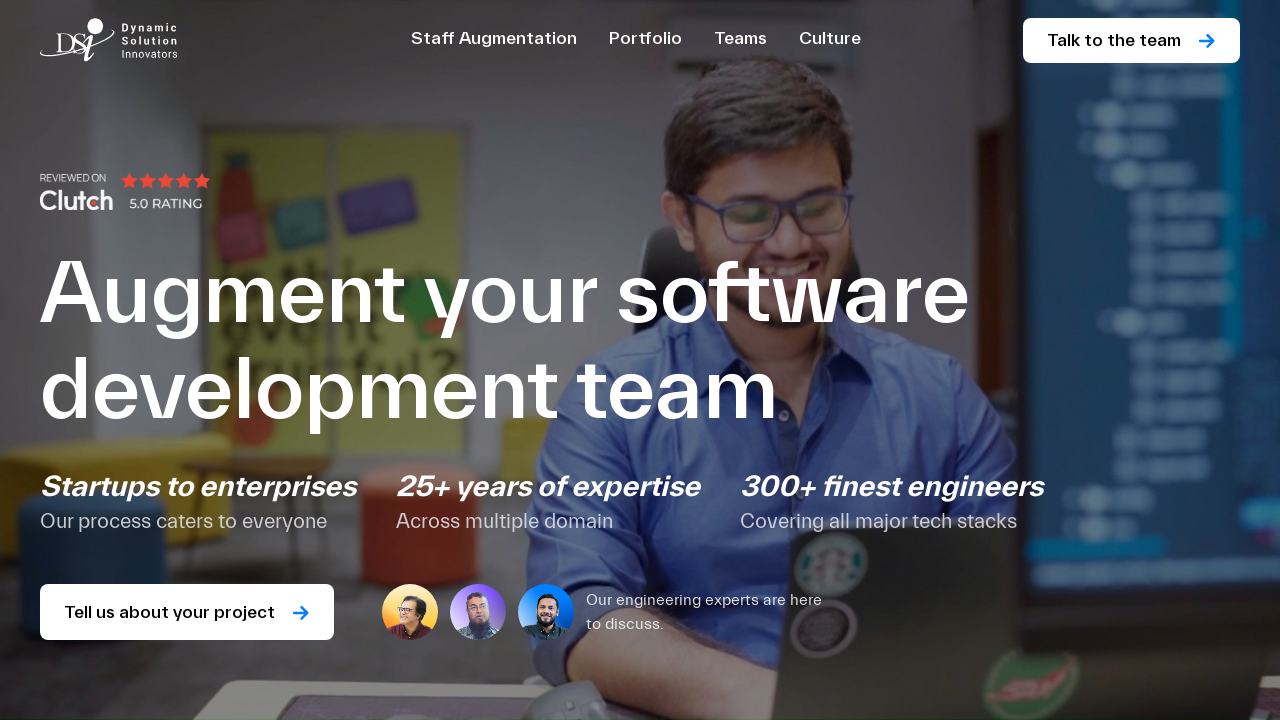

Scrolled to the bottom of the page
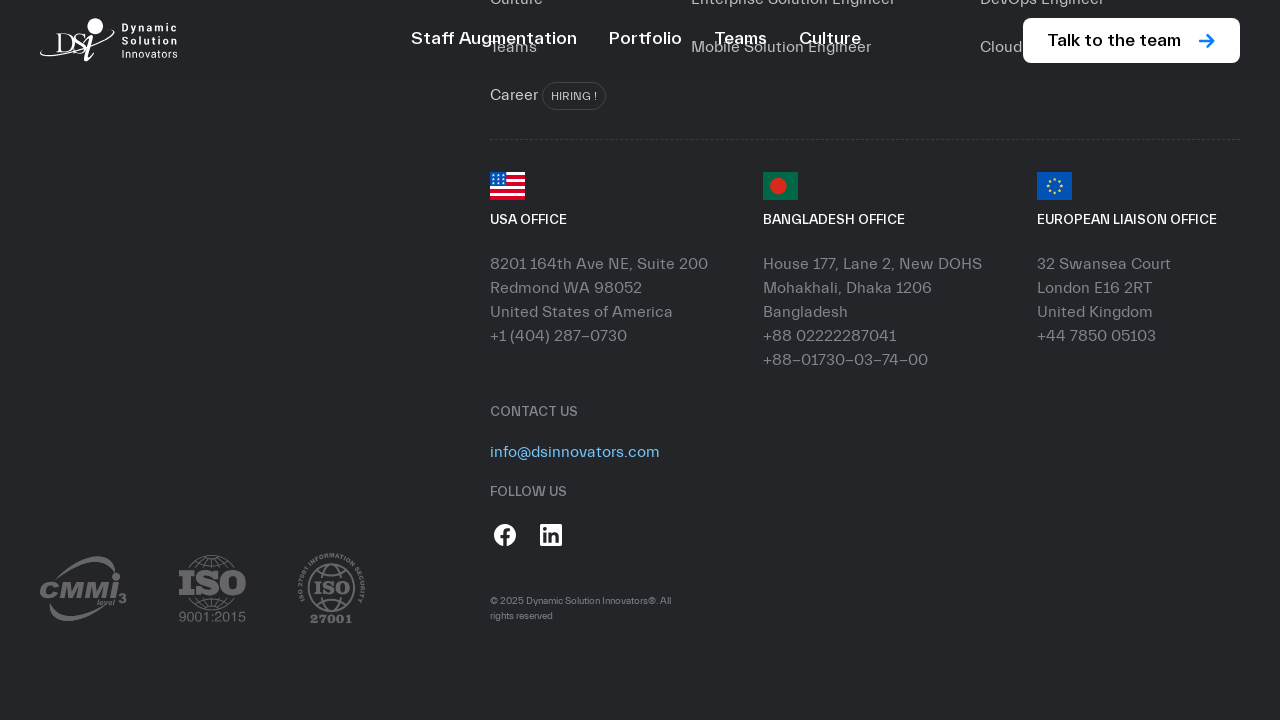

Waited 3 seconds to observe bottom scroll position
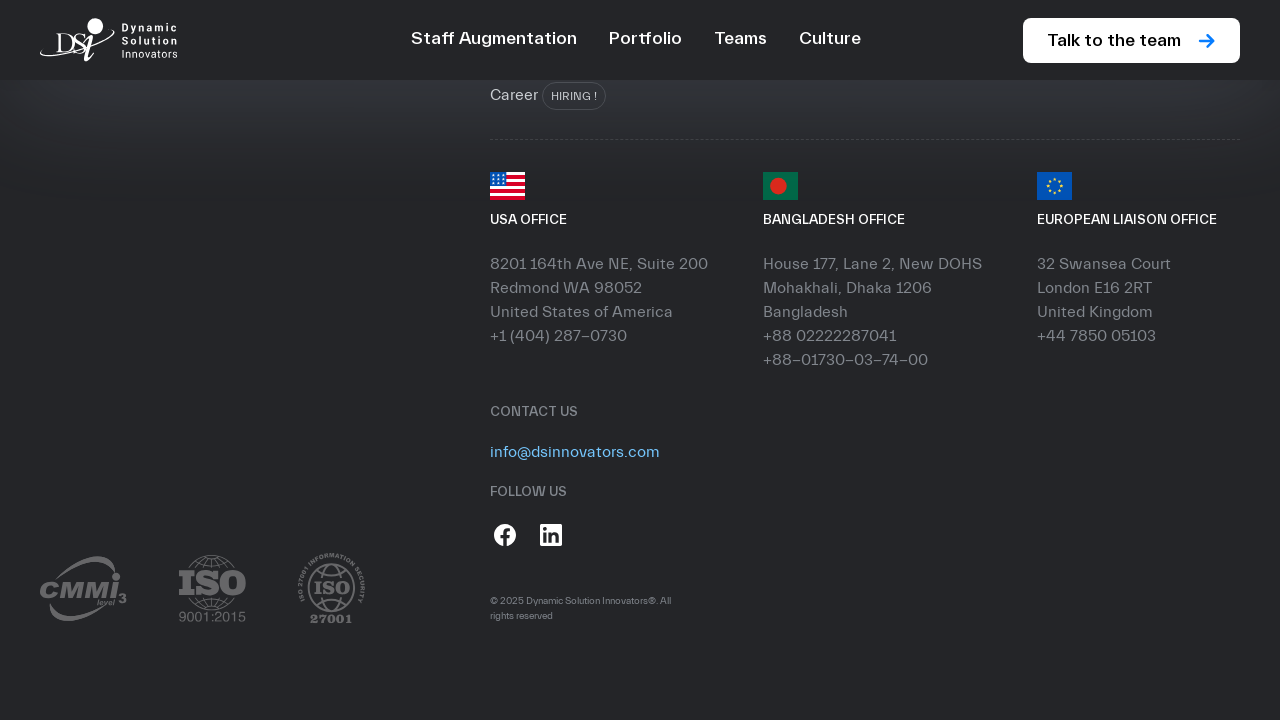

Scrolled back to the top of the page
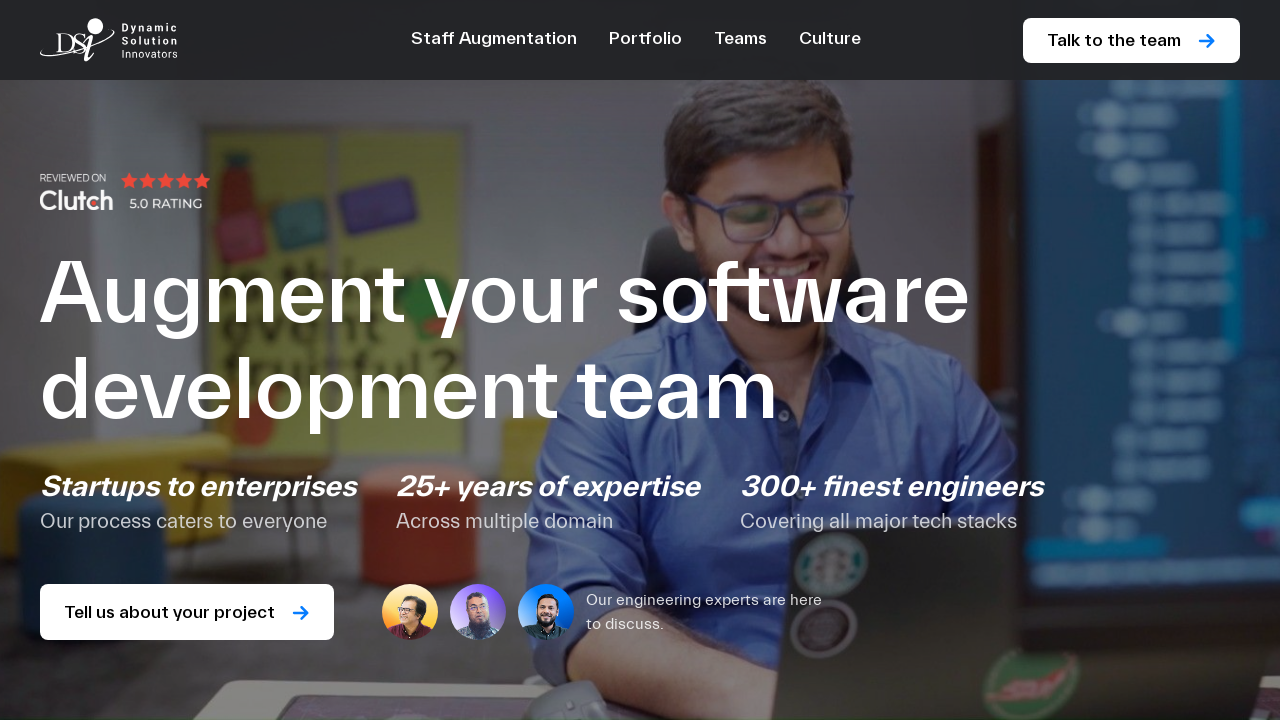

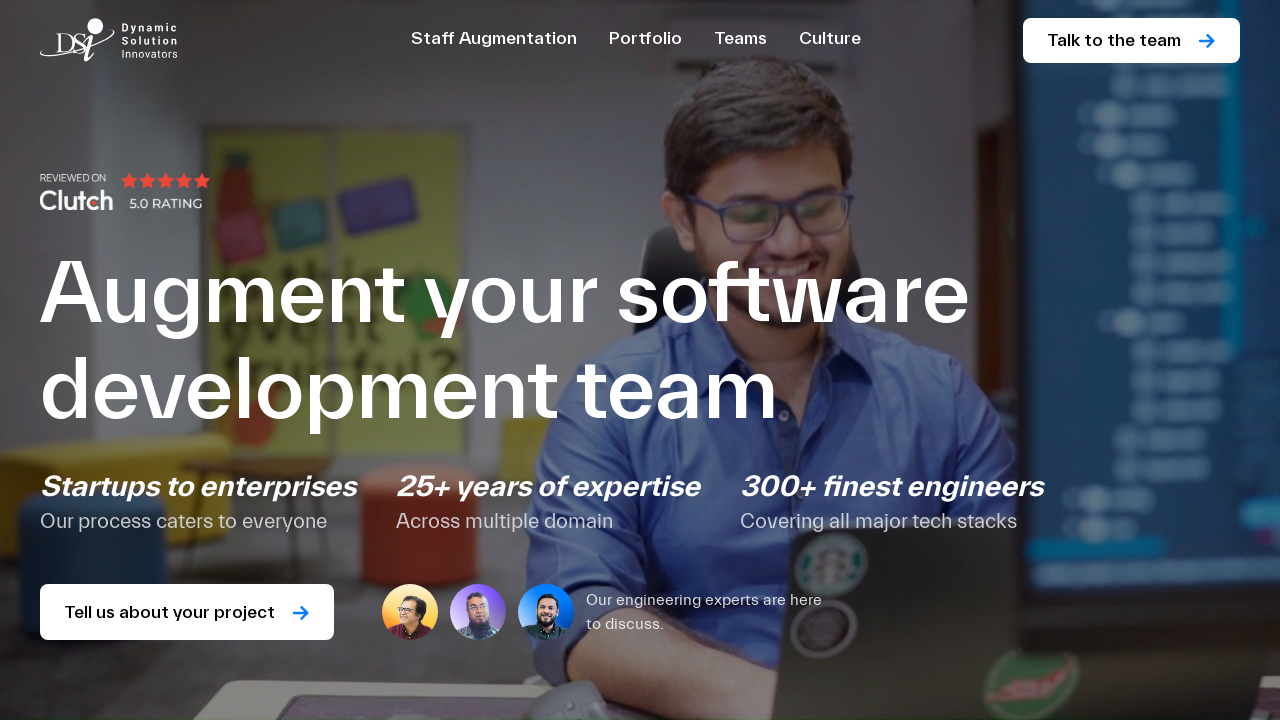